Tests registration form by filling in required fields (first name, last name, email) and submitting the form

Starting URL: http://suninjuly.github.io/registration1.html

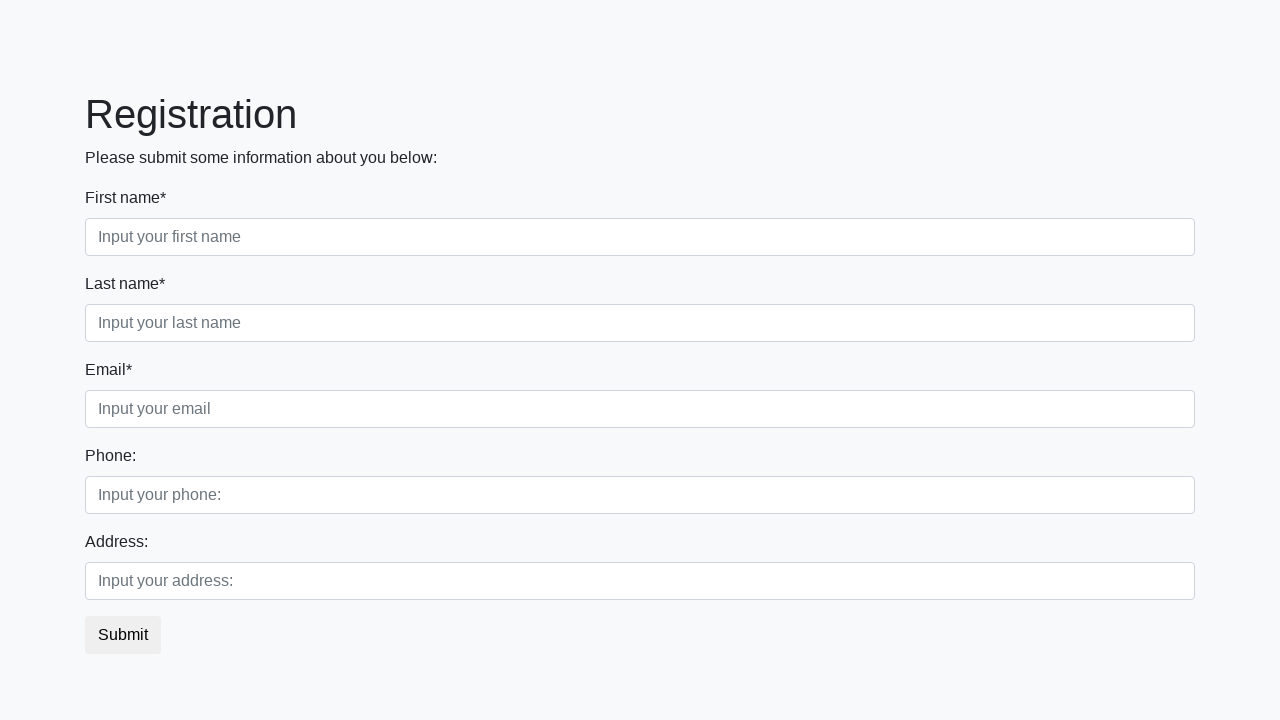

Filled first name field with 'Ivan' on //input[@class='form-control first' and @required]
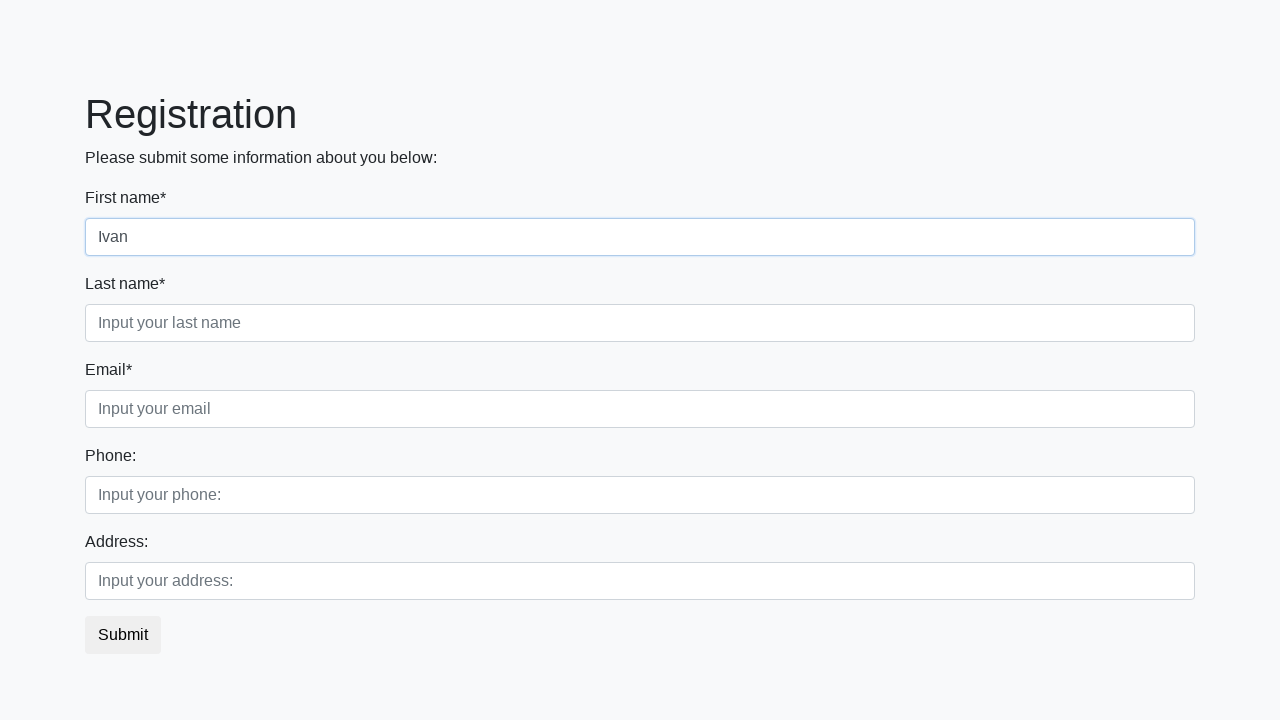

Filled last name field with 'Petrov' on //input[@class='form-control second' and @required]
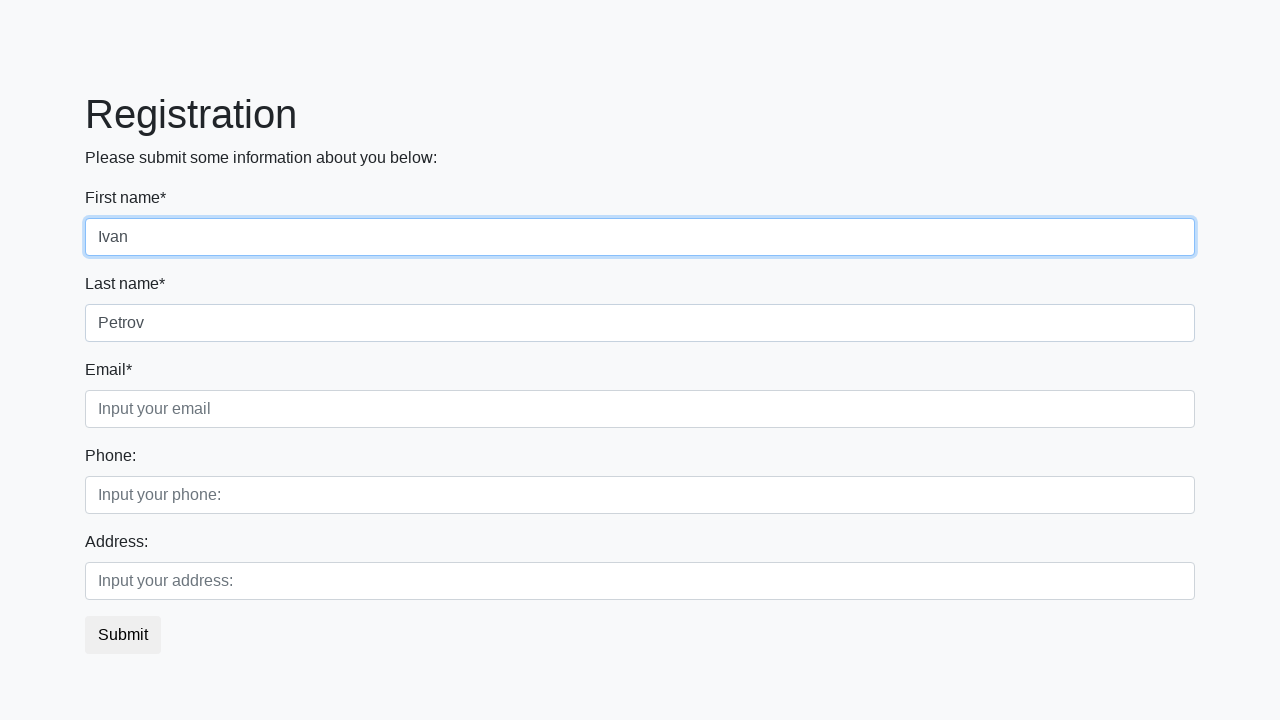

Filled email field with 'Petrov@gmail.com' on //input[@class='form-control third' and @required]
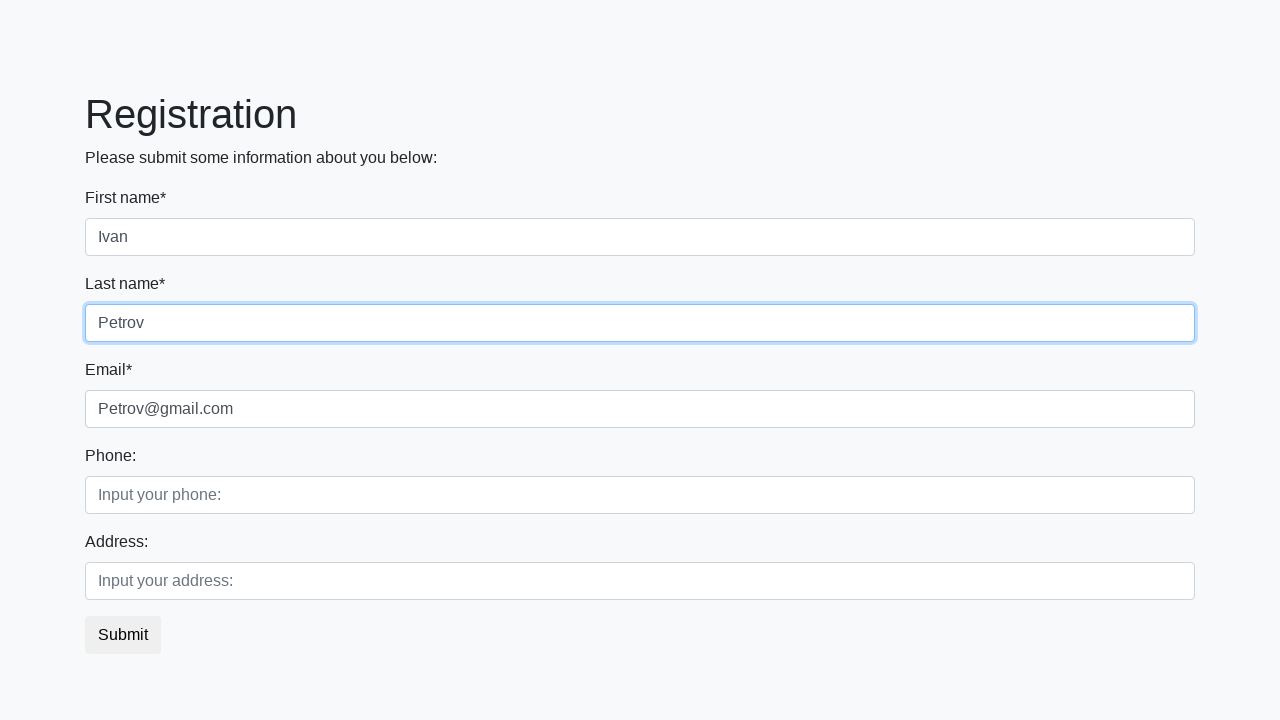

Clicked submit button to register at (123, 635) on button.btn
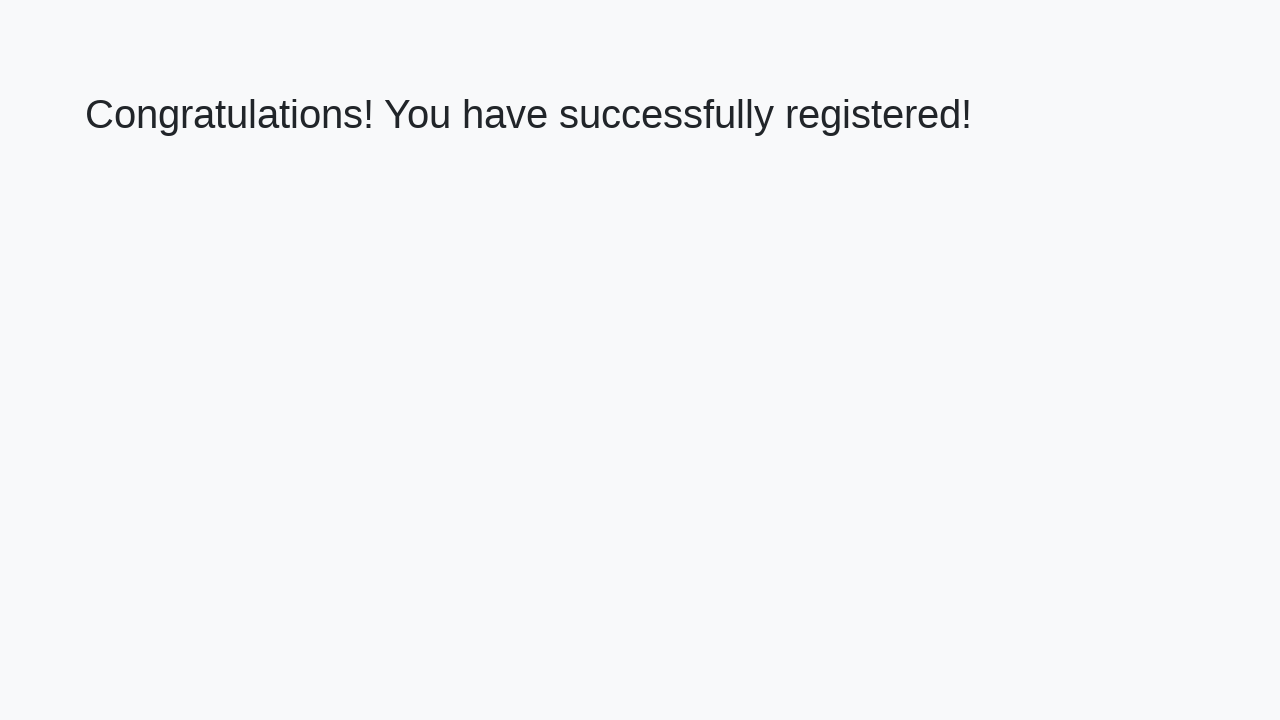

Success page loaded with h1 heading
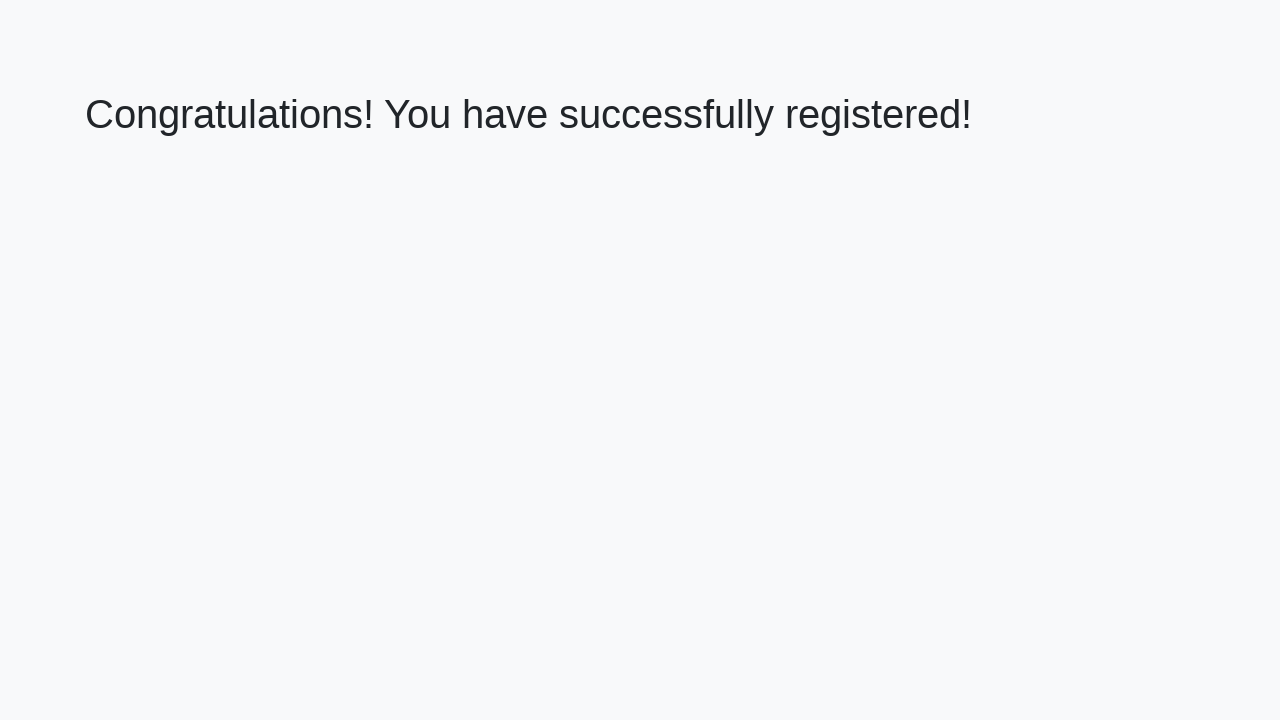

Retrieved success message: 'Congratulations! You have successfully registered!'
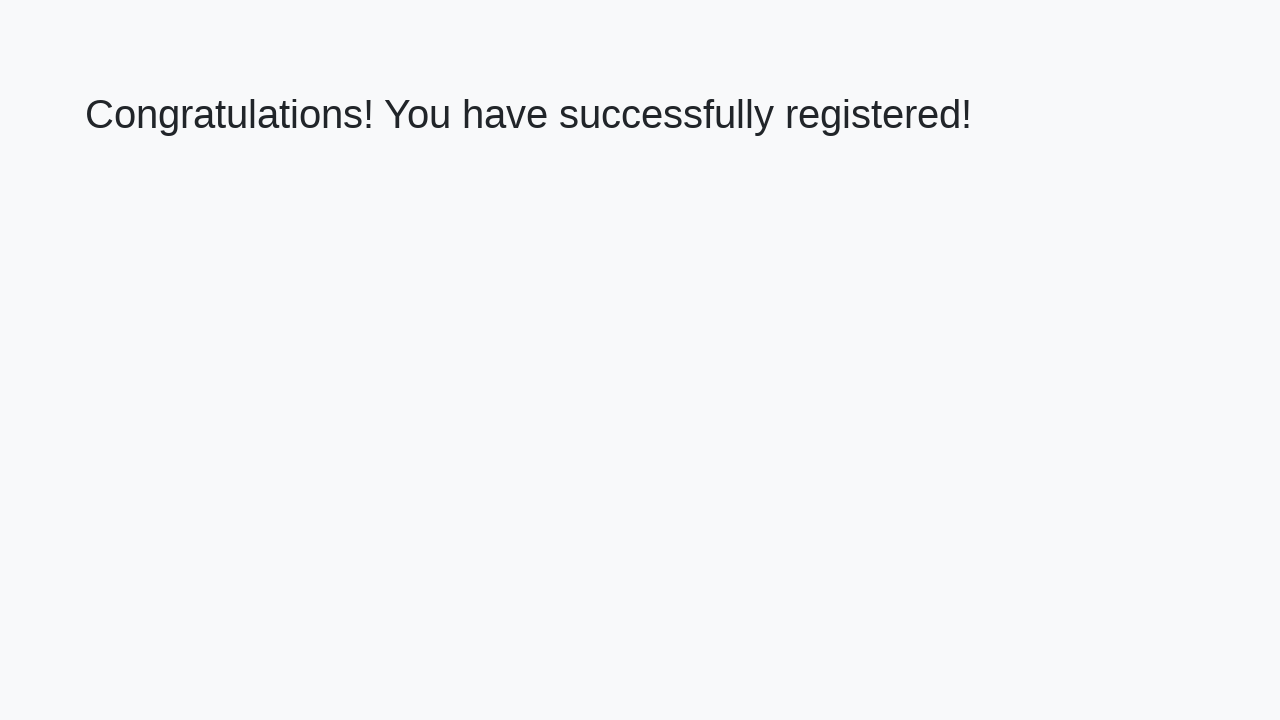

Verified registration success message matches expected text
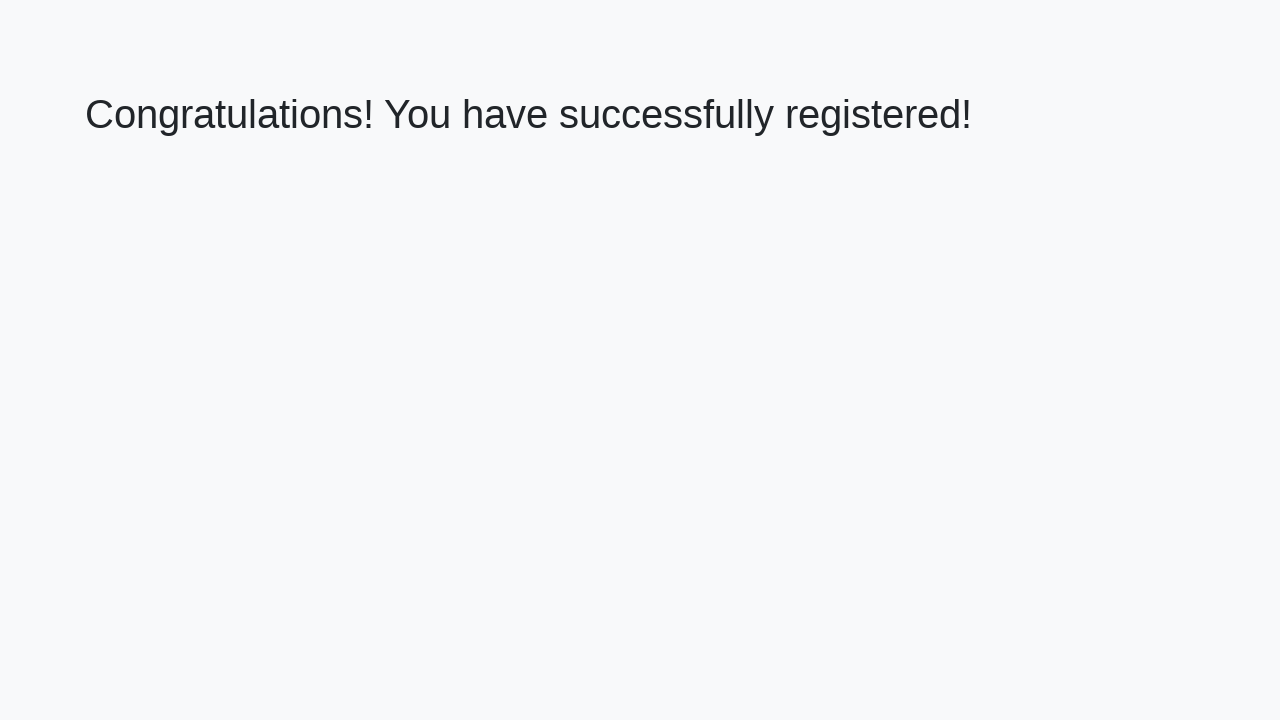

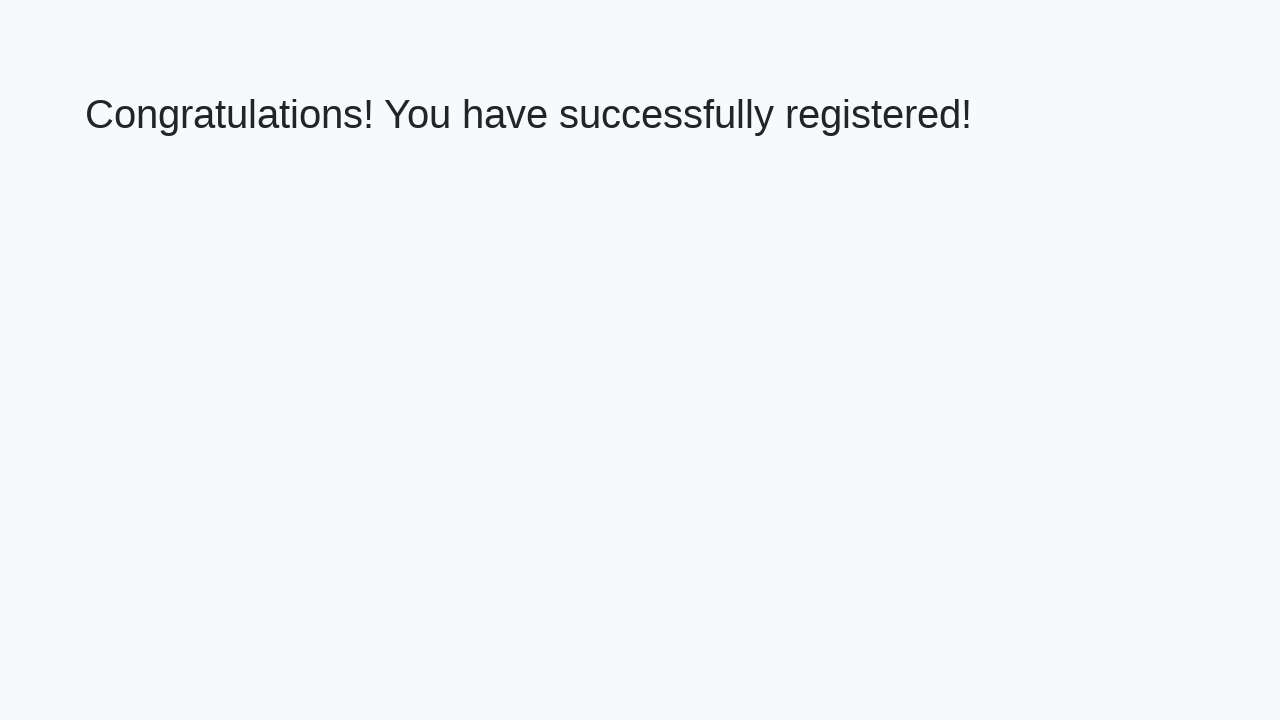